Tests adding and removing dynamic elements by clicking Add Element button 3 times then removing all created delete buttons

Starting URL: https://the-internet.herokuapp.com/add_remove_elements/

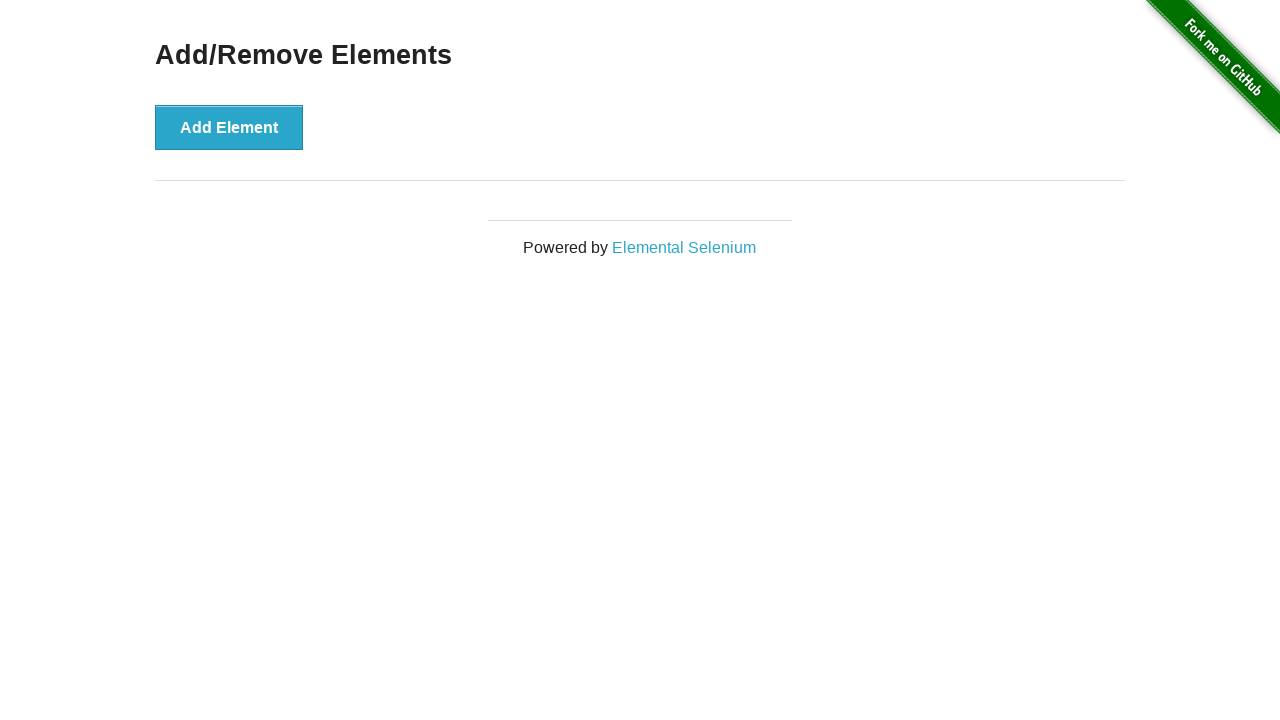

Clicked Add Element button (iteration 1 of 3) at (229, 127) on button[onclick='addElement()']
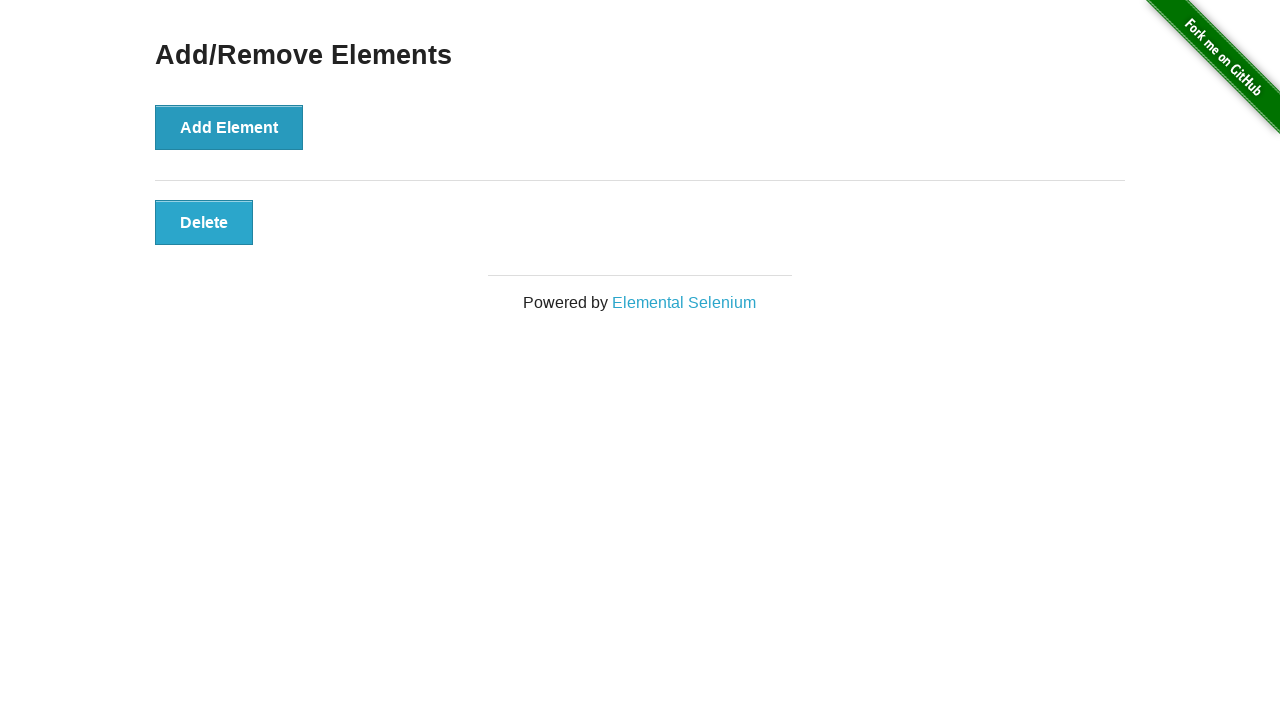

Clicked Add Element button (iteration 2 of 3) at (229, 127) on button[onclick='addElement()']
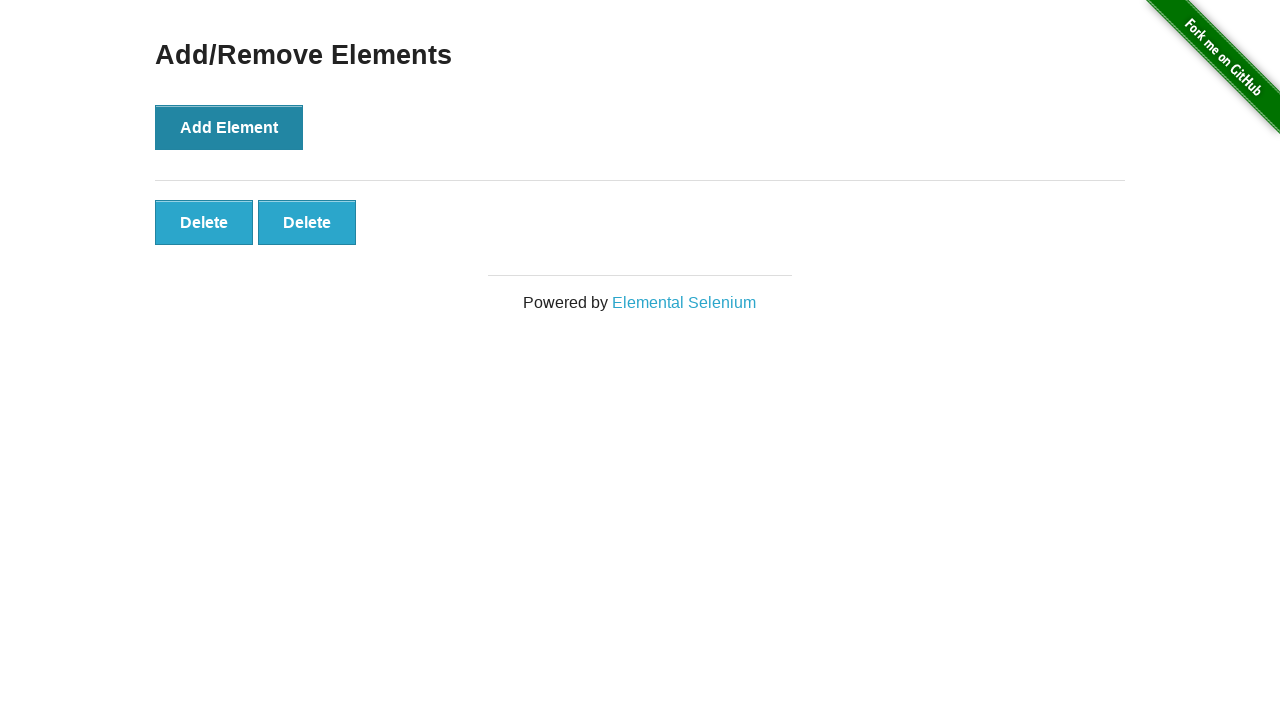

Clicked Add Element button (iteration 3 of 3) at (229, 127) on button[onclick='addElement()']
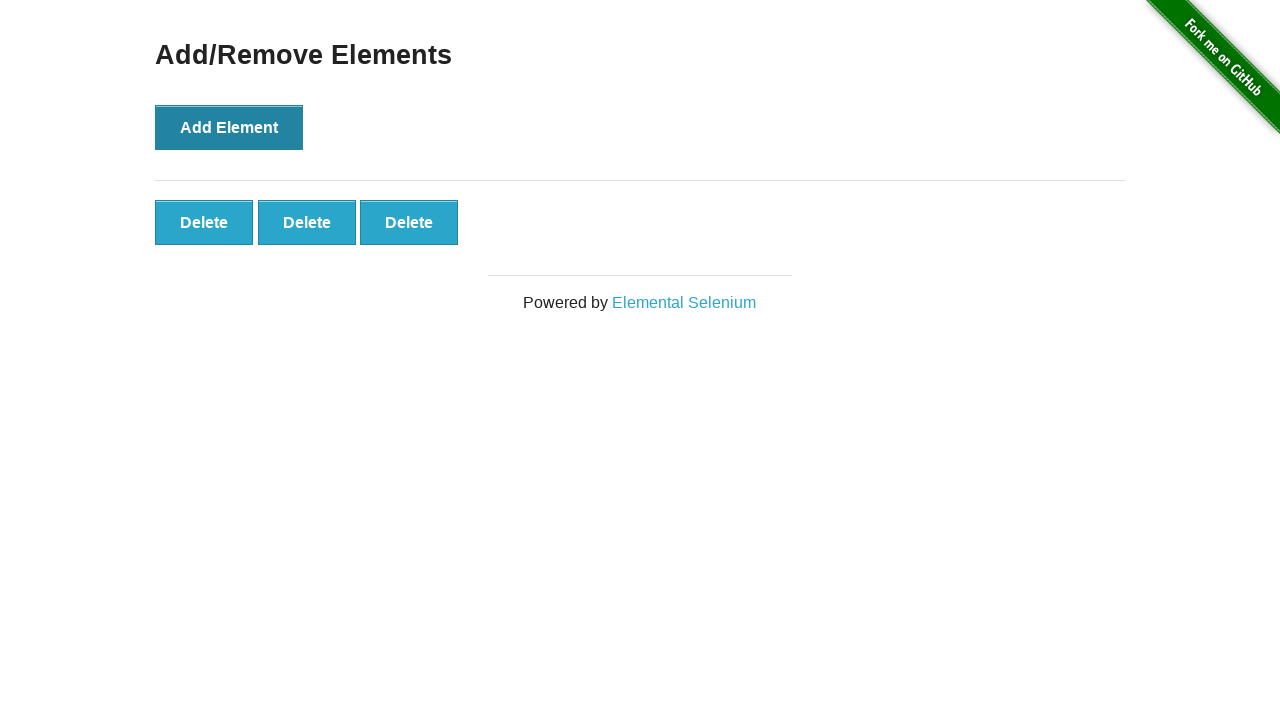

Clicked delete button to remove dynamically added element
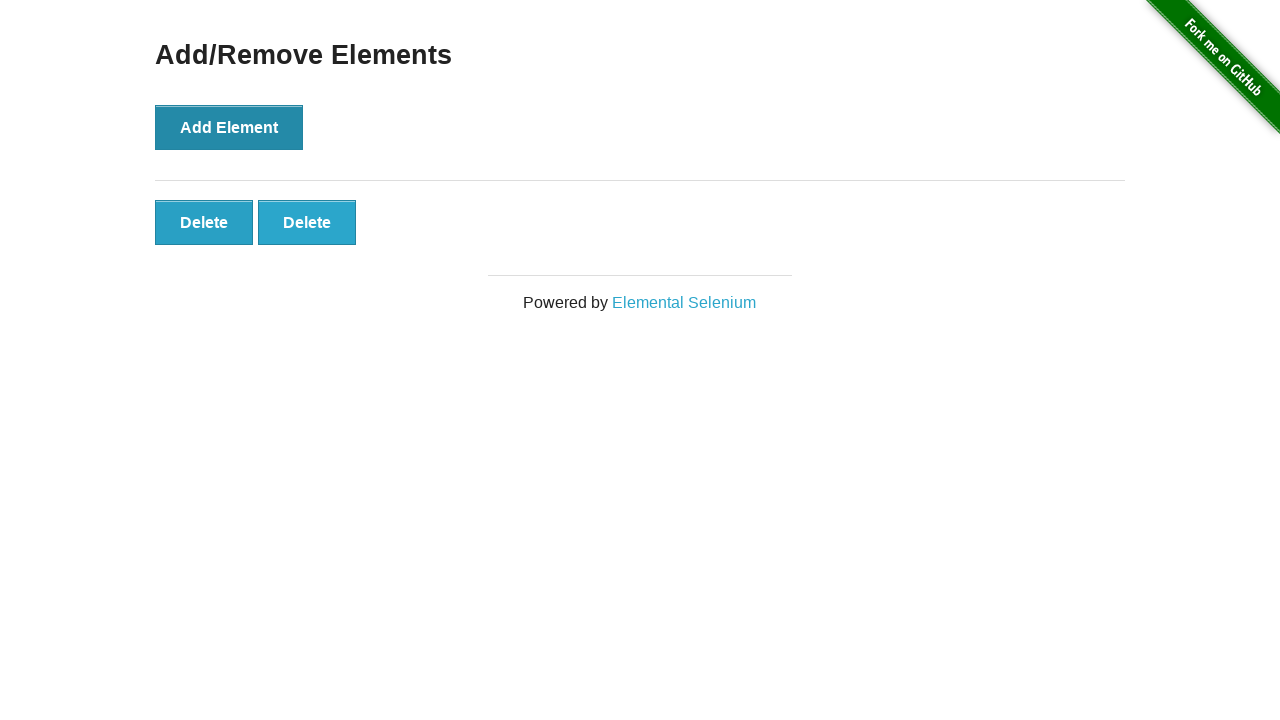

Clicked delete button to remove dynamically added element
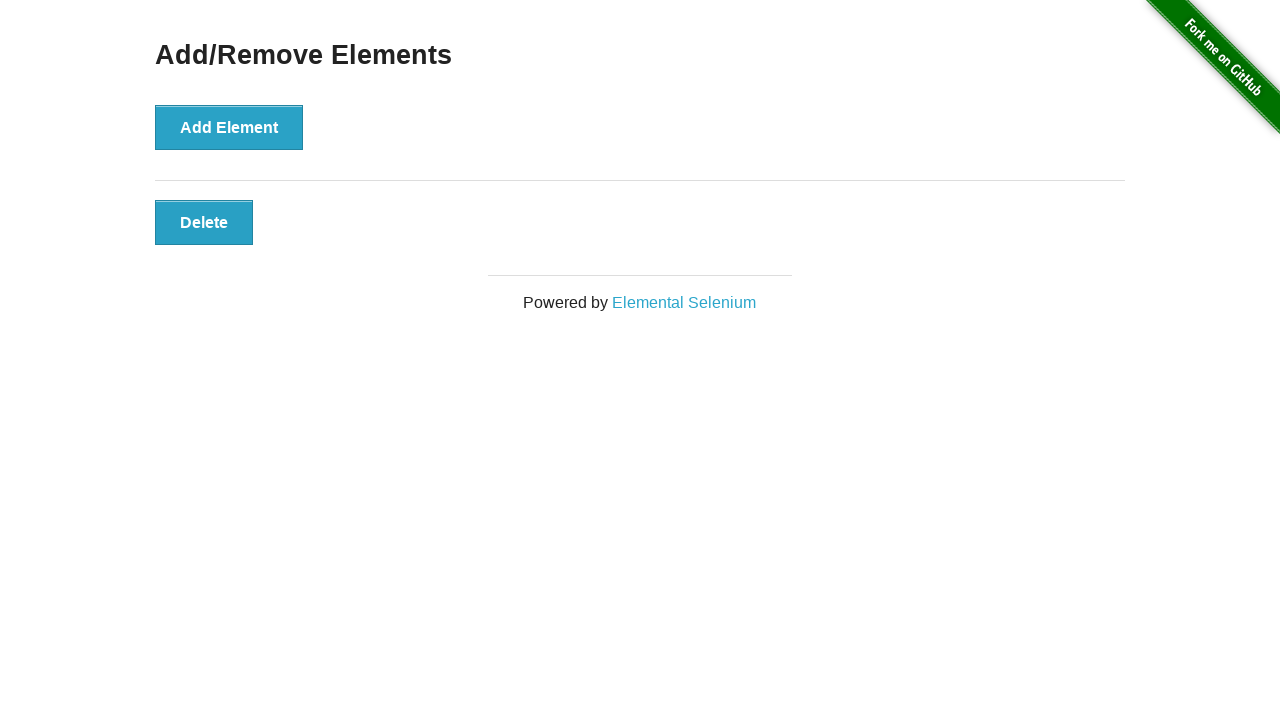

Clicked delete button to remove dynamically added element
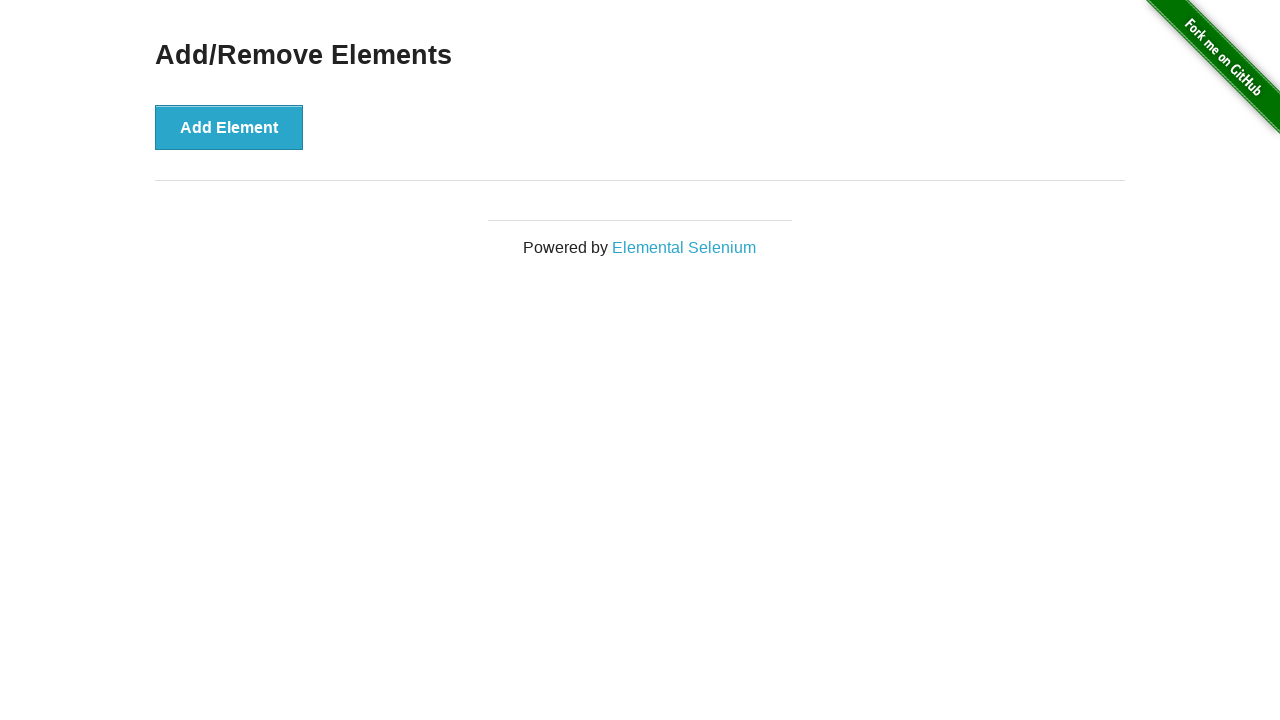

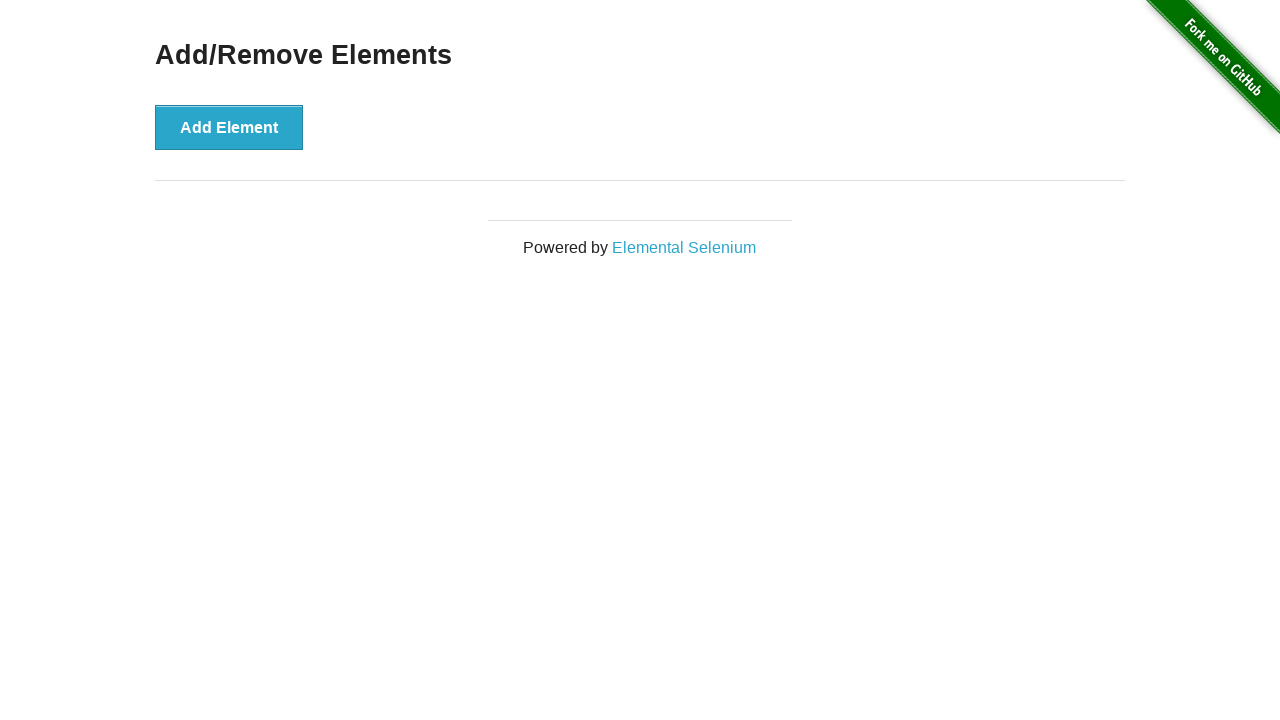